Tests opting out of A/B tests by adding an opt-out cookie on the main page before navigating to the A/B test page, then verifying the opt-out is effective

Starting URL: http://the-internet.herokuapp.com

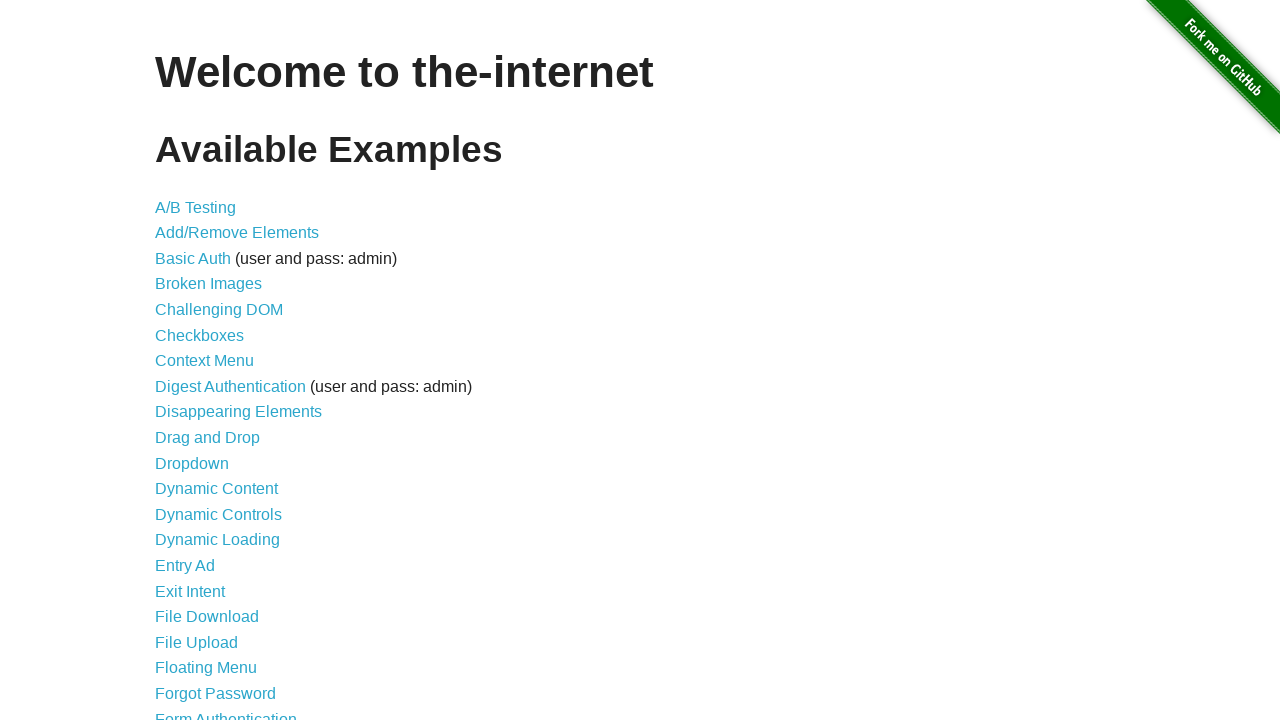

Added optimizelyOptOut cookie to opt out of A/B tests
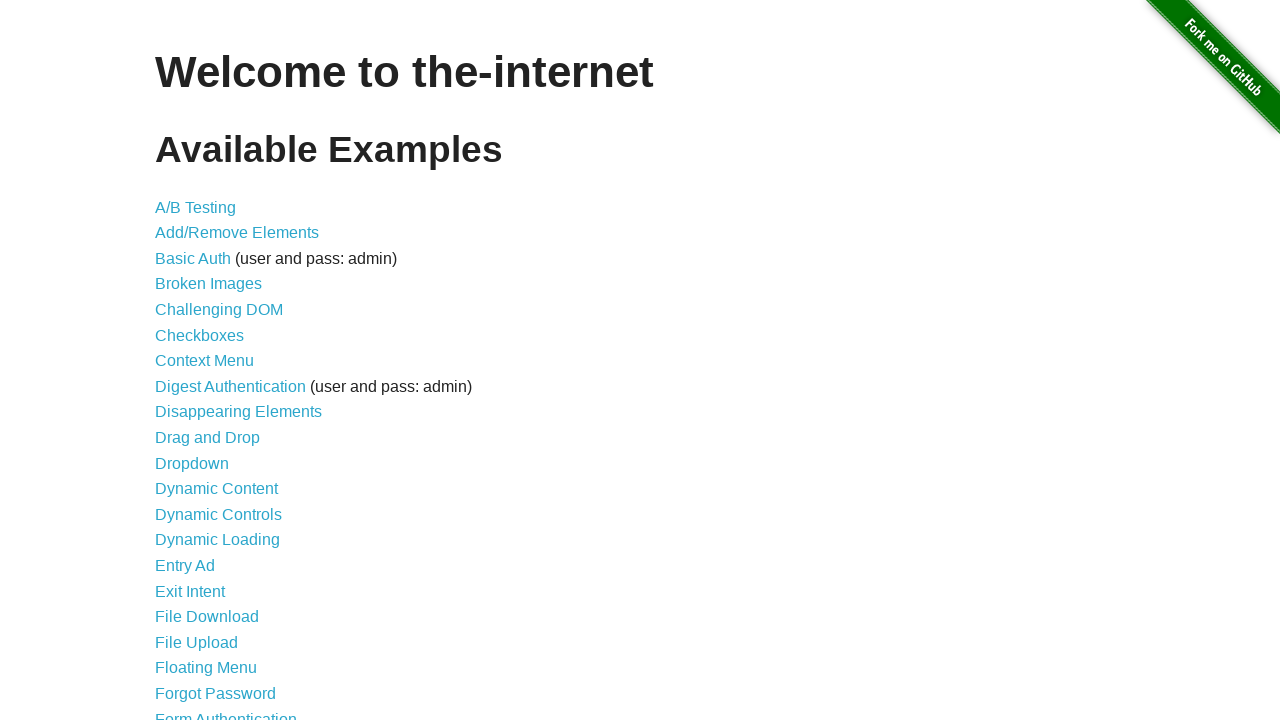

Navigated to A/B test page
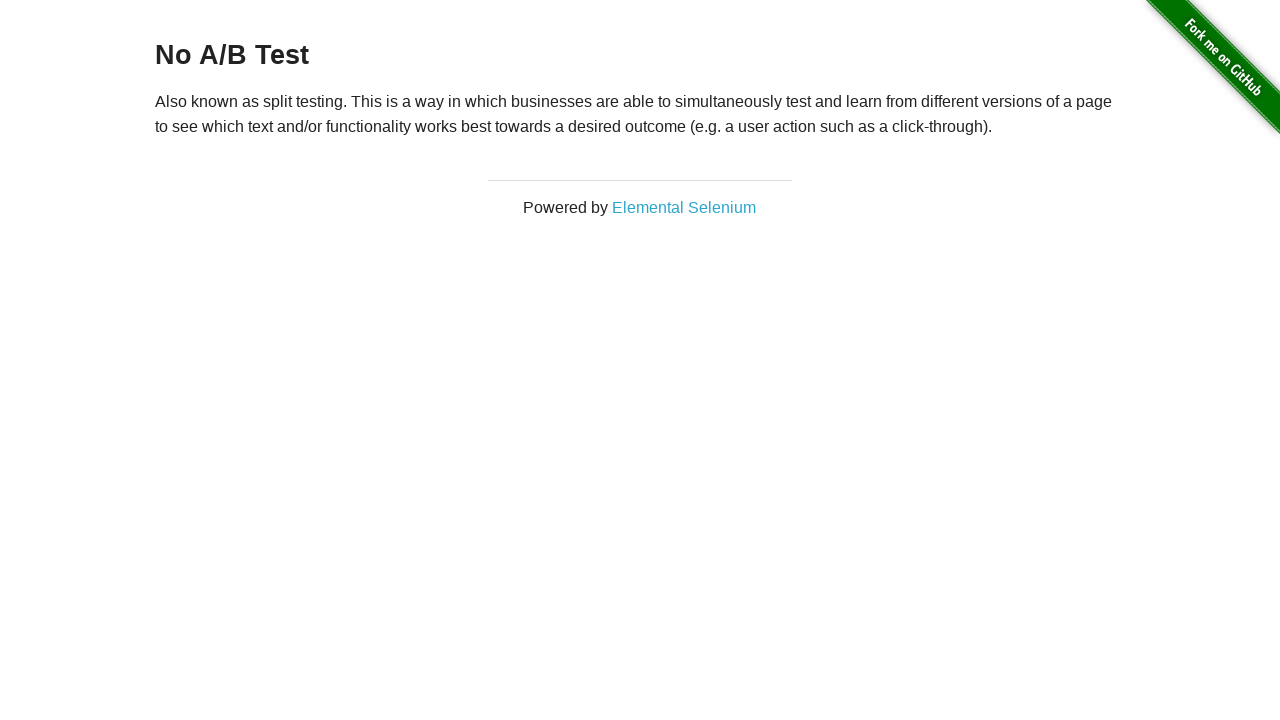

Retrieved heading text from A/B test page
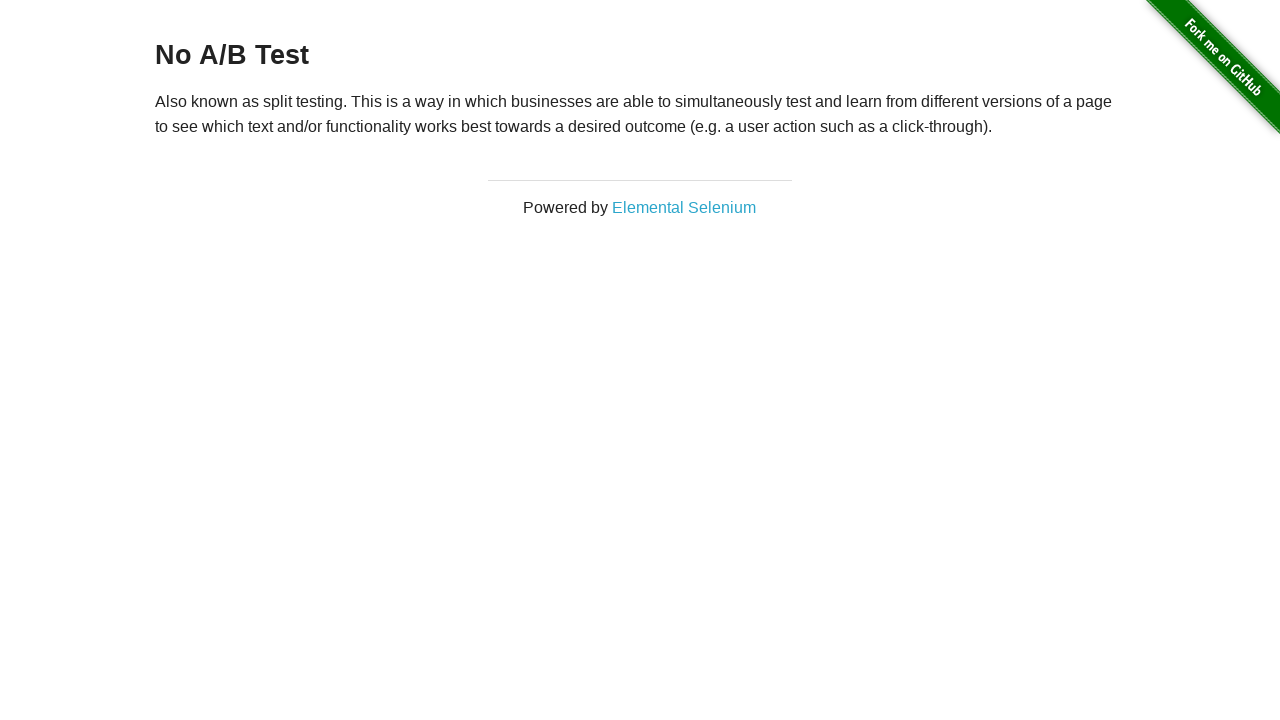

Verified opt-out cookie is effective - heading shows 'No A/B Test'
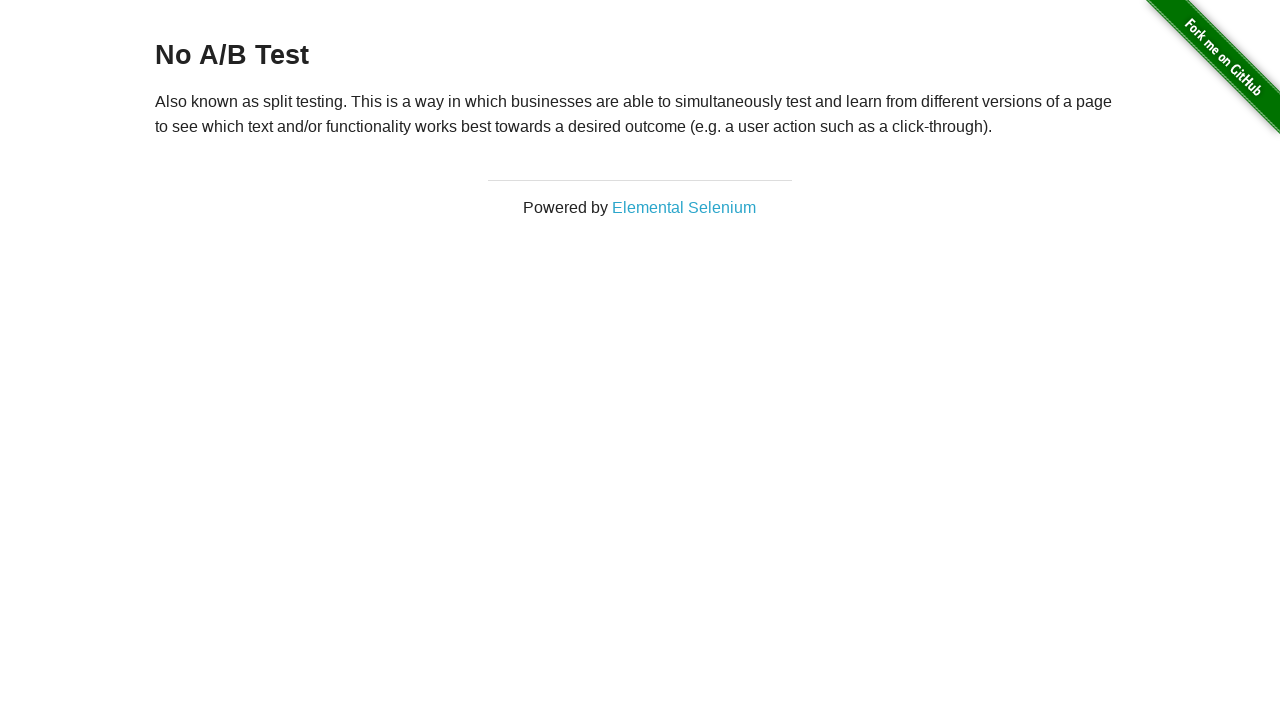

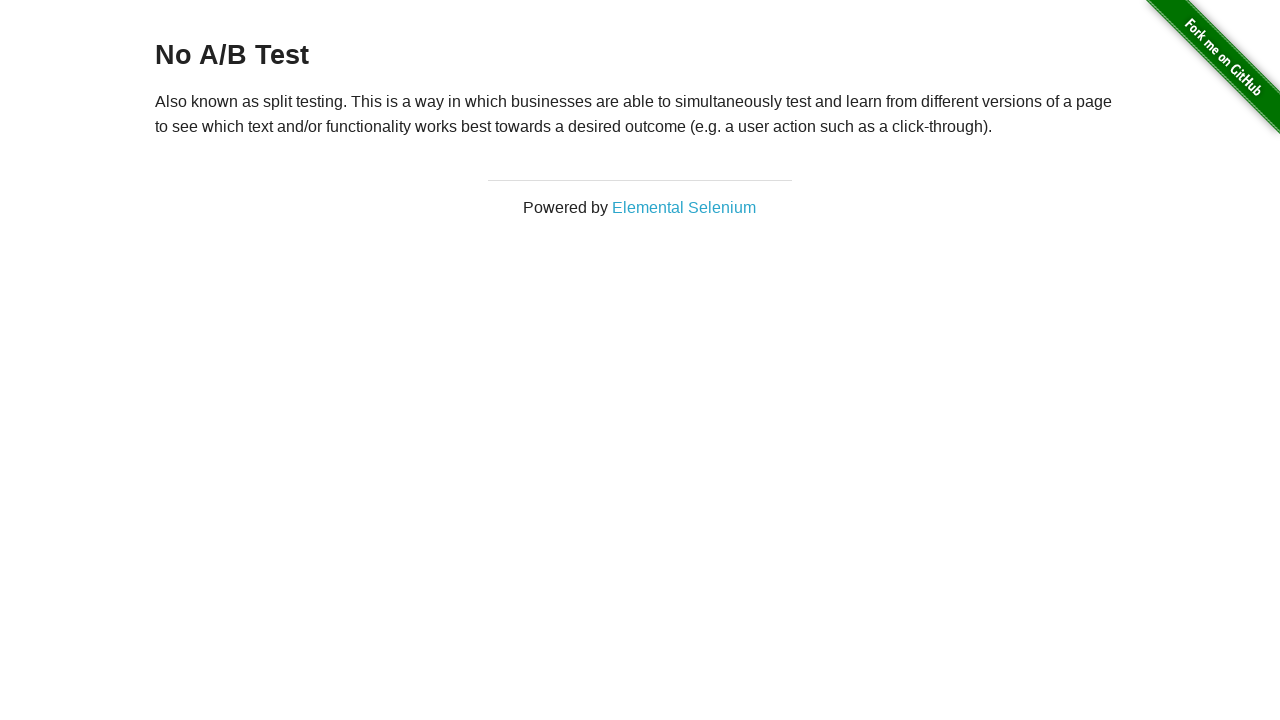